Tests opening a new window, interacting with it by clicking a menu item, then switching back to original window

Starting URL: https://codenboxautomationlab.com/practice/

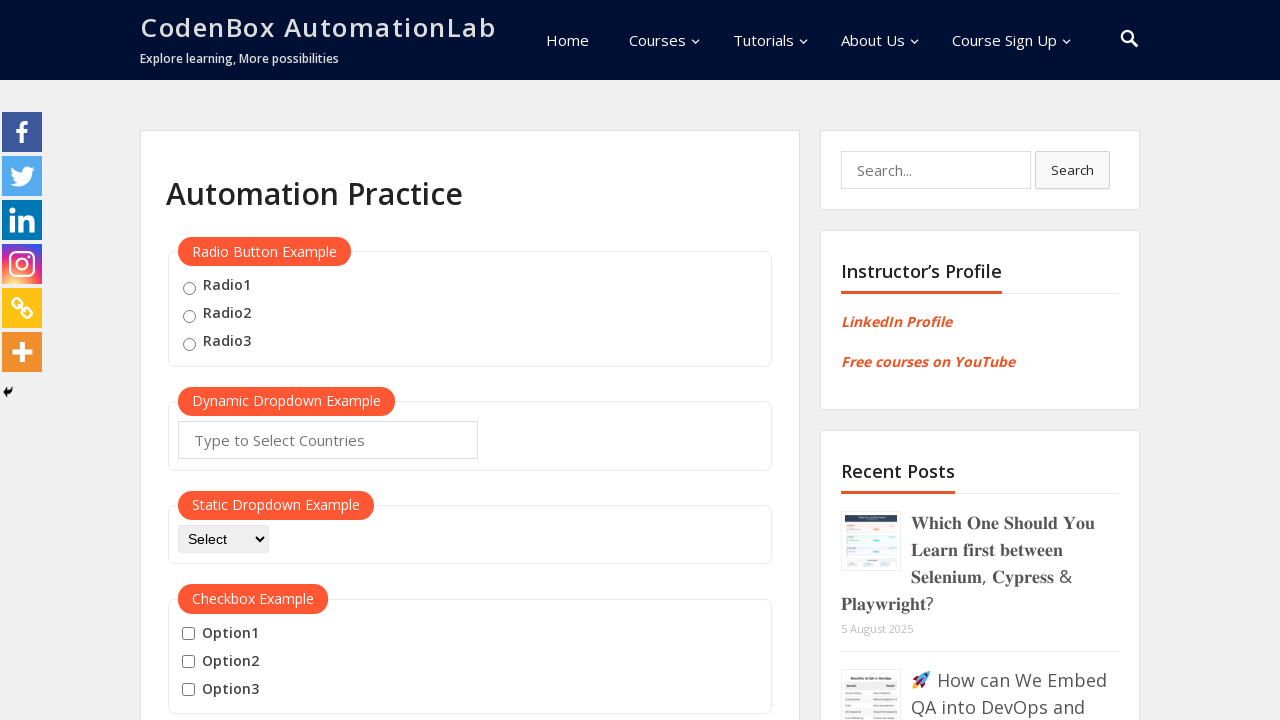

Scrolled down to reveal open window button
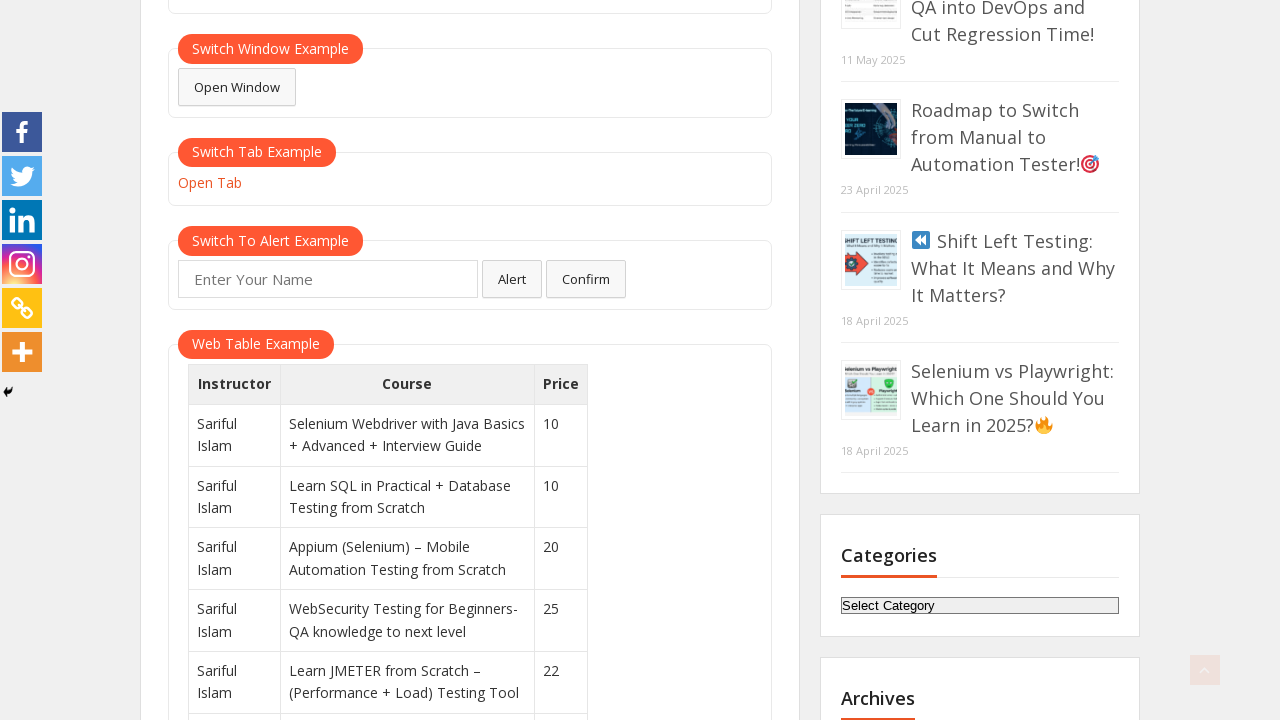

Clicked open window button to launch new window at (237, 87) on #openwindow
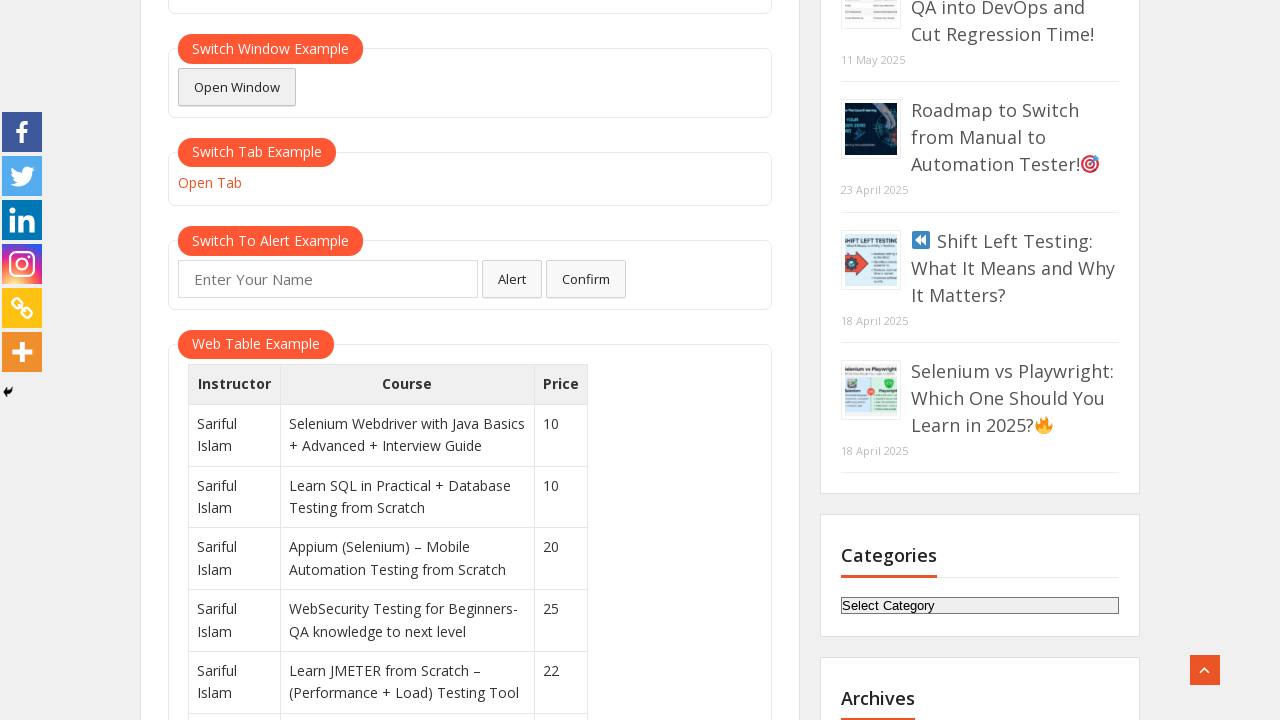

New window loaded and ready for interaction
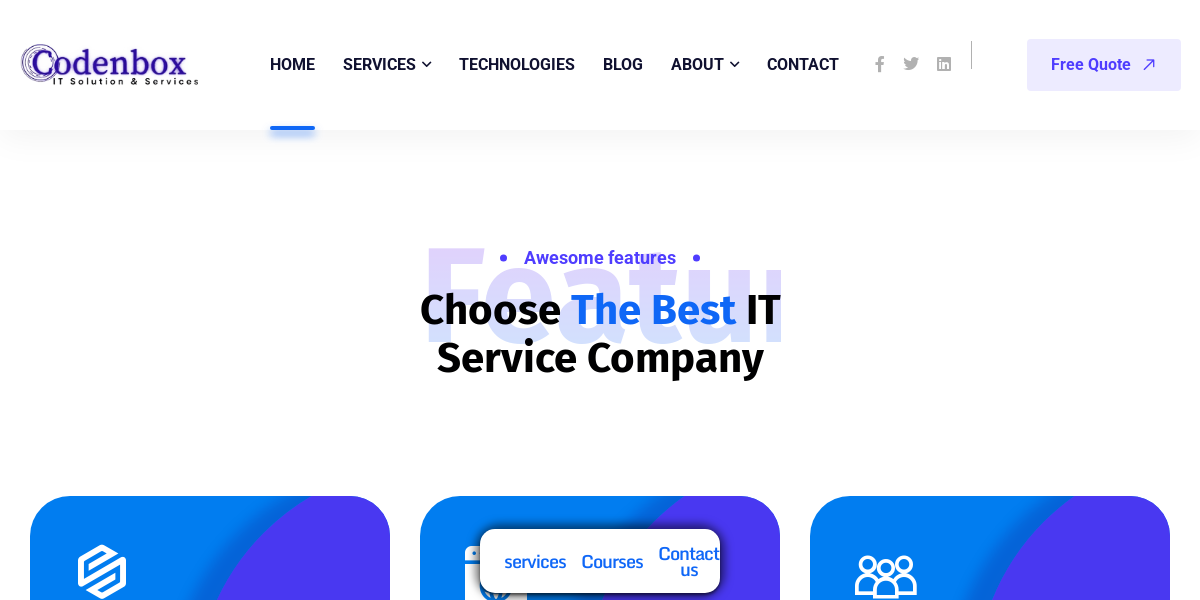

Clicked menu item in new window at (803, 65) on xpath=//*[@id='menu-item-9680']/a
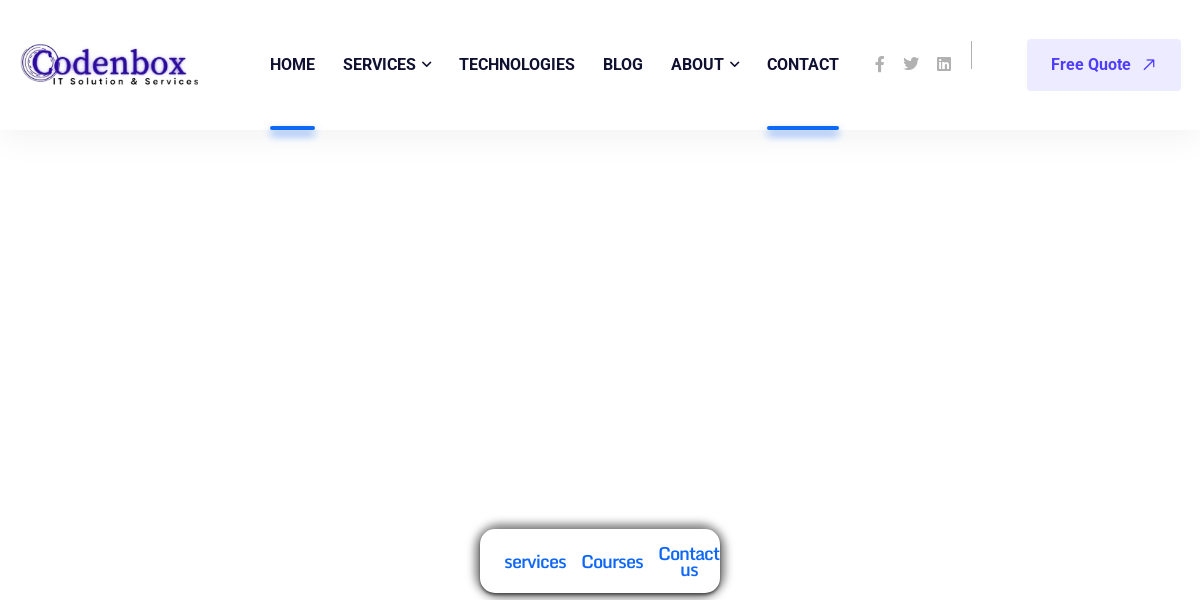

Switched focus back to original window
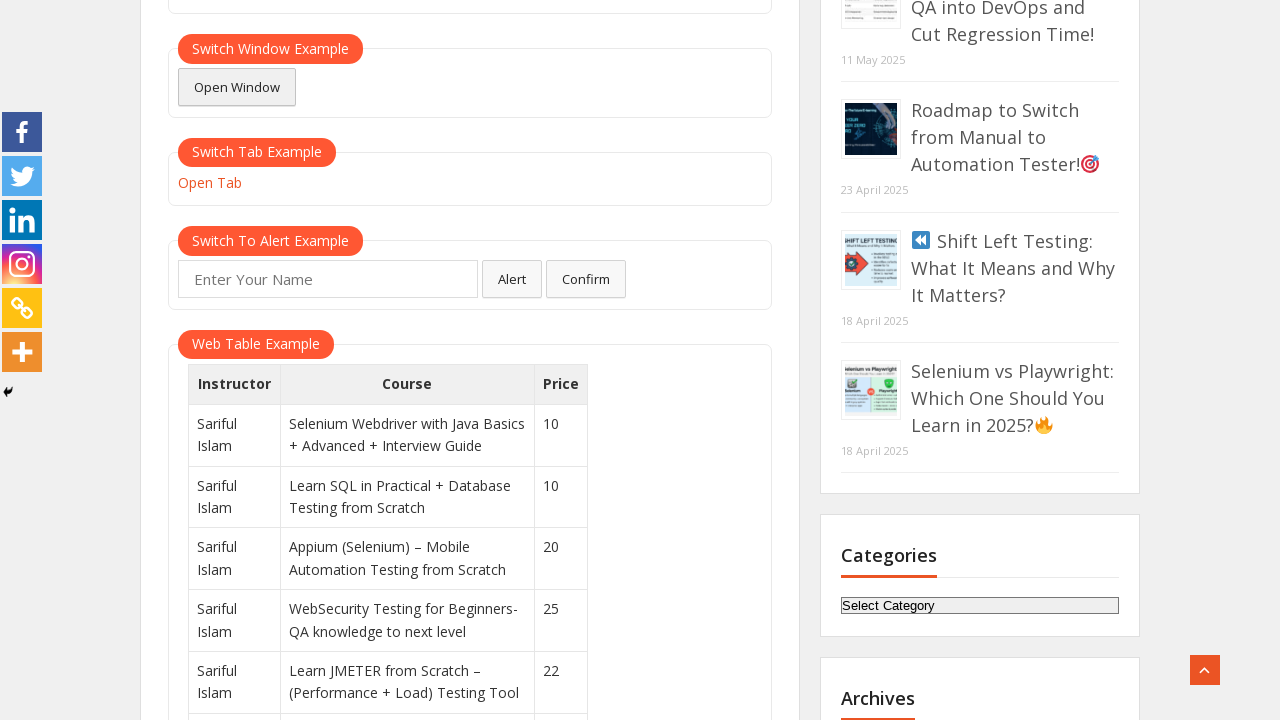

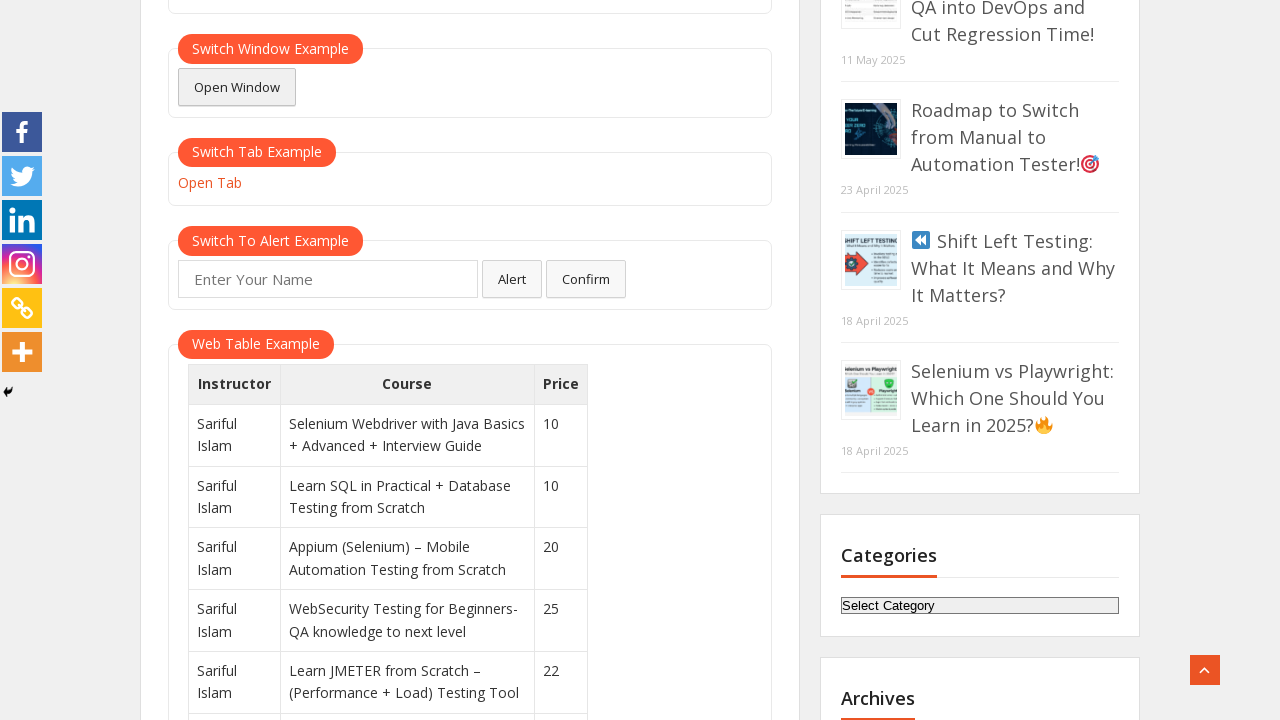